Tests form interactions including button click, text input, textarea, dropdown selection, and checkbox on a test form page

Starting URL: https://s3.amazonaws.com/webdriver-testing-website/form.html

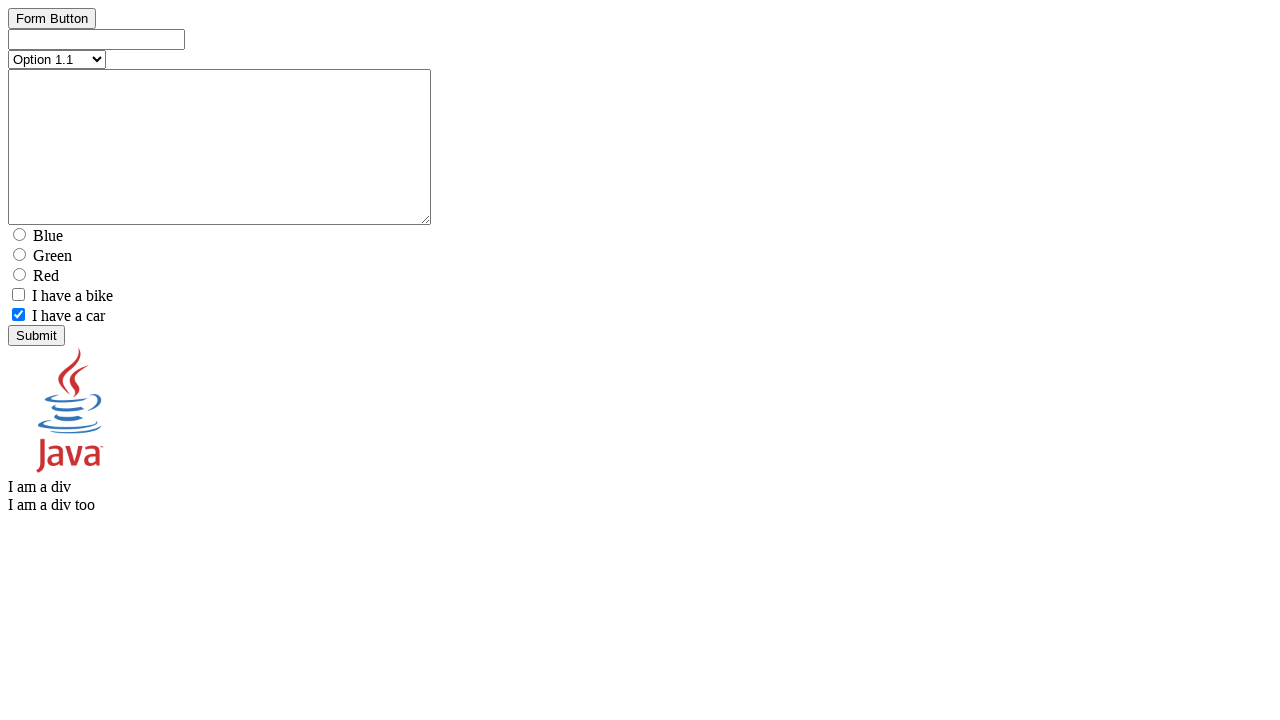

Navigated to form test page
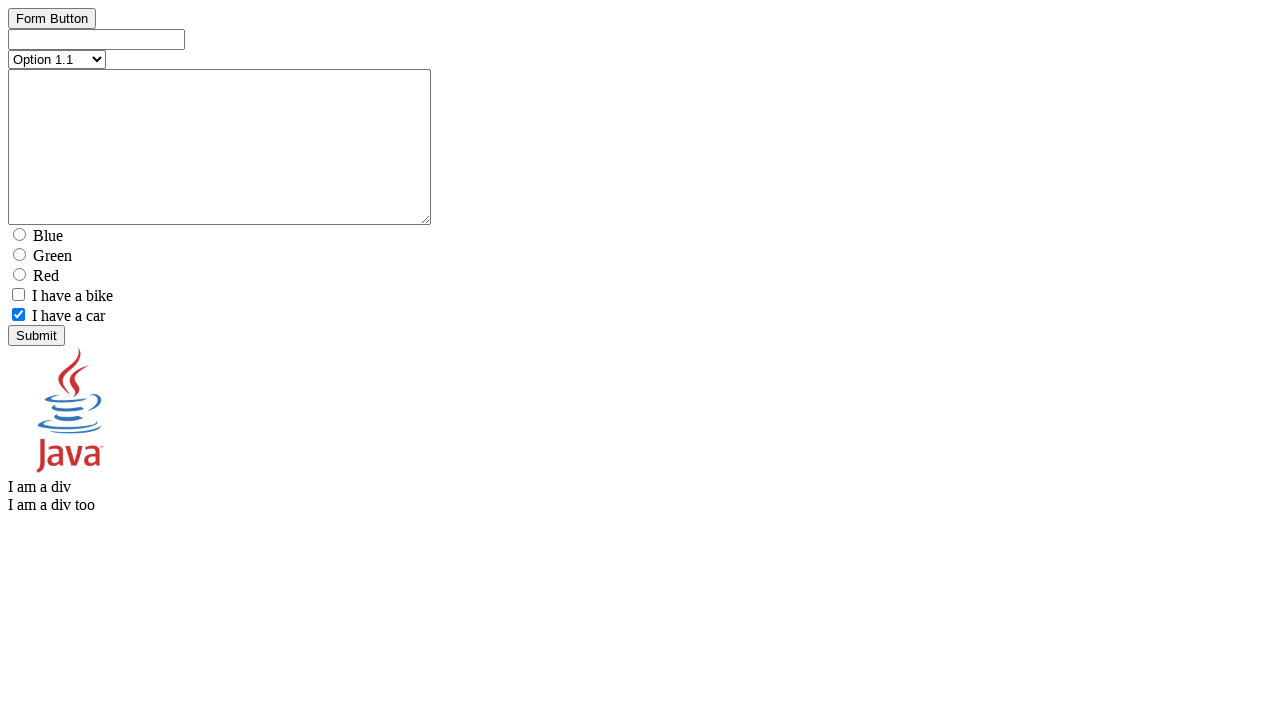

Clicked button element at (52, 18) on #button_element
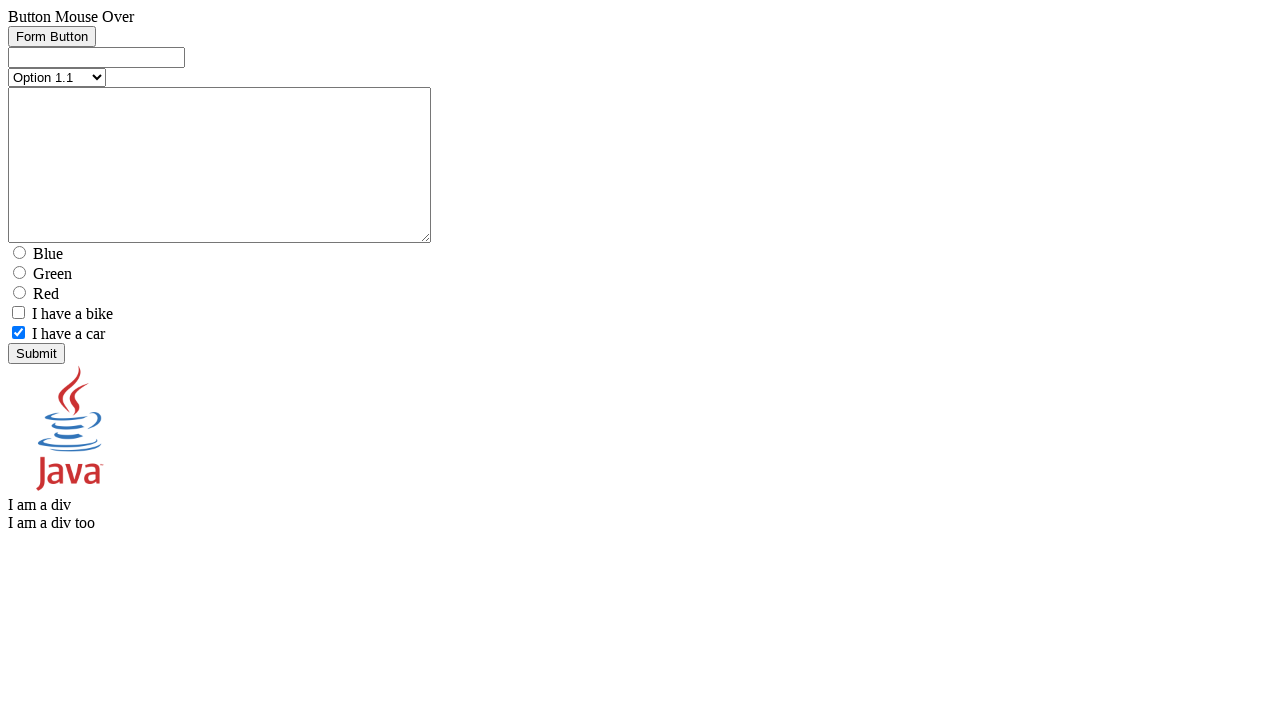

Filled text input with 'test text' on #text_element
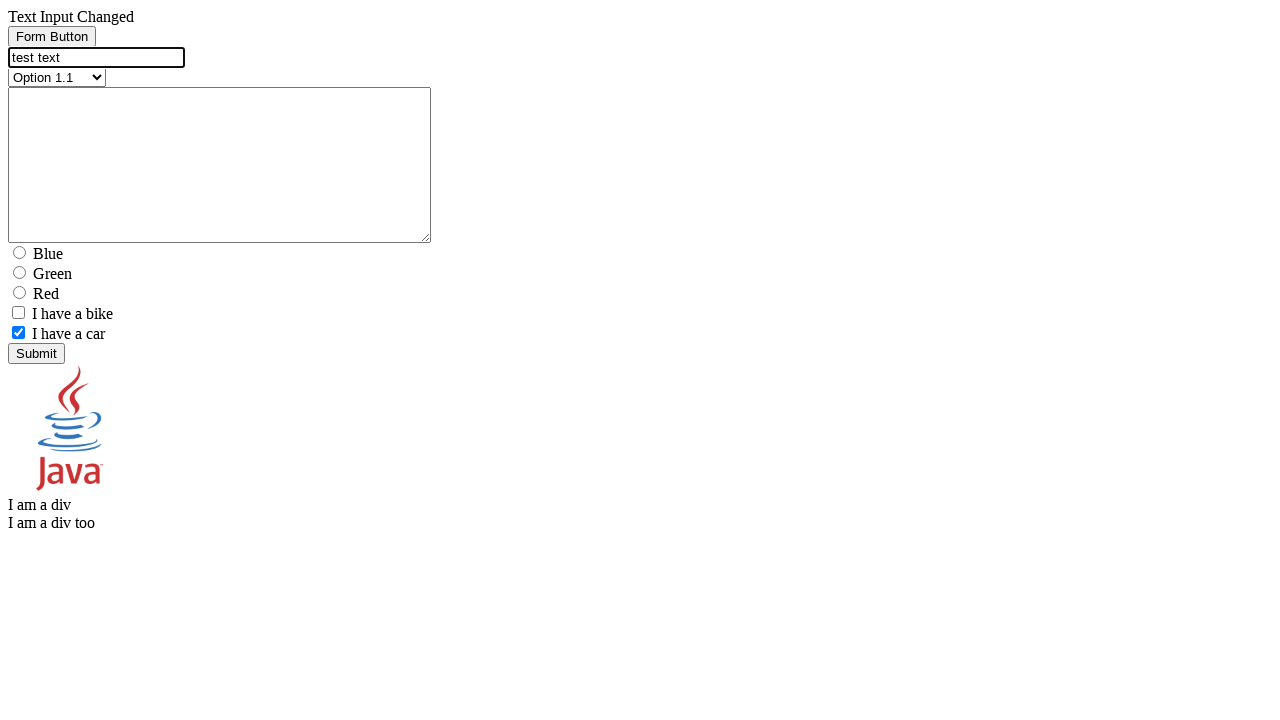

Filled textarea with 'test text' on #textarea_element
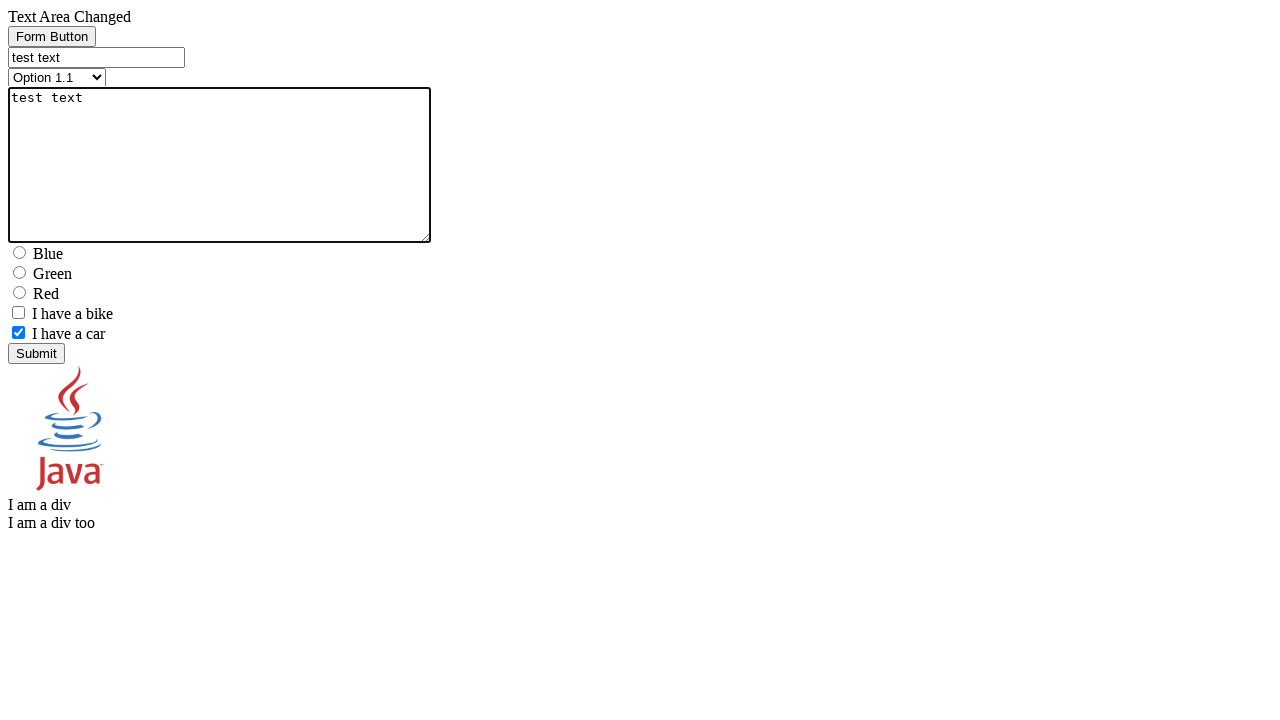

Selected 'Option 2.1' from dropdown on [name=select_element]
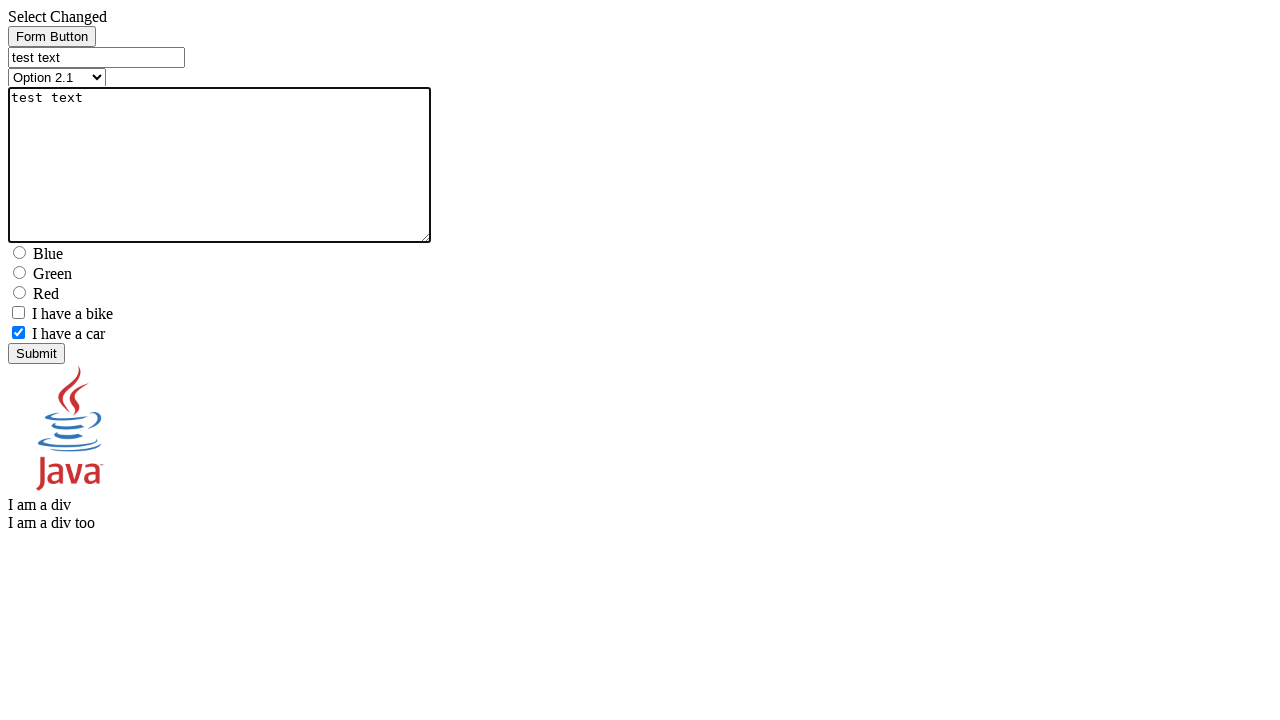

Clicked checkbox element at (18, 312) on xpath=//*[@name='checkbox1_element']
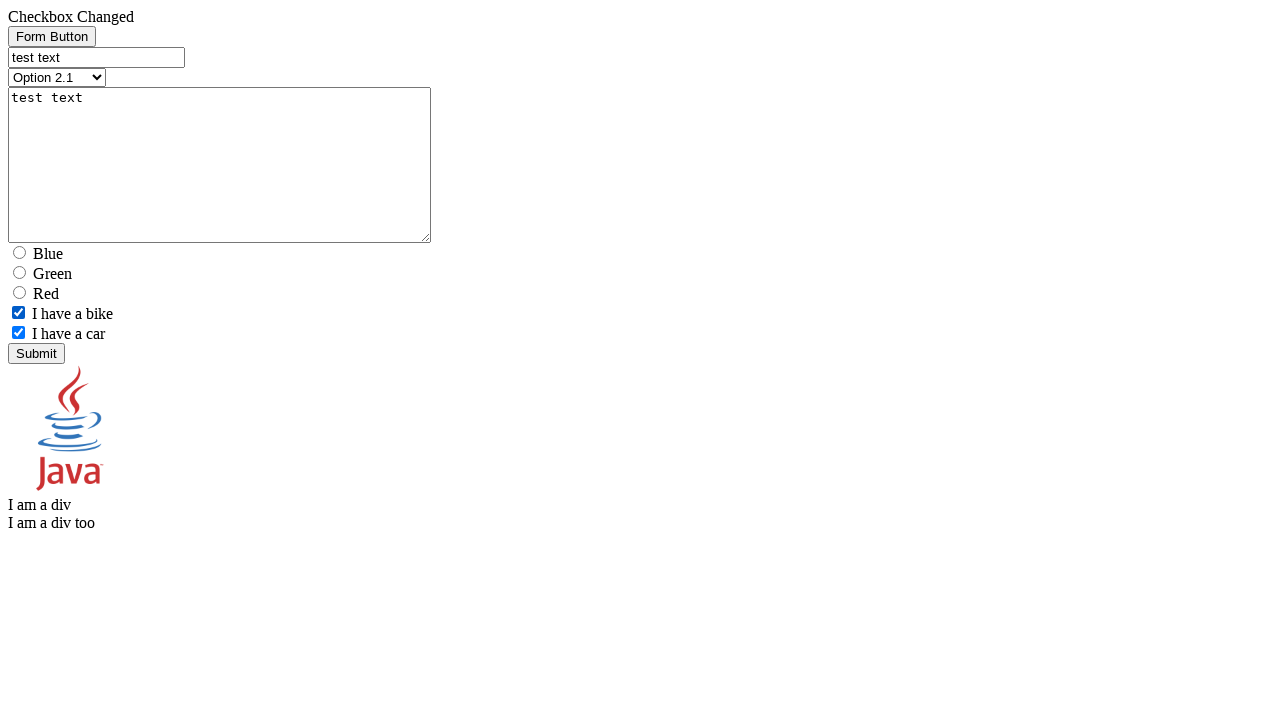

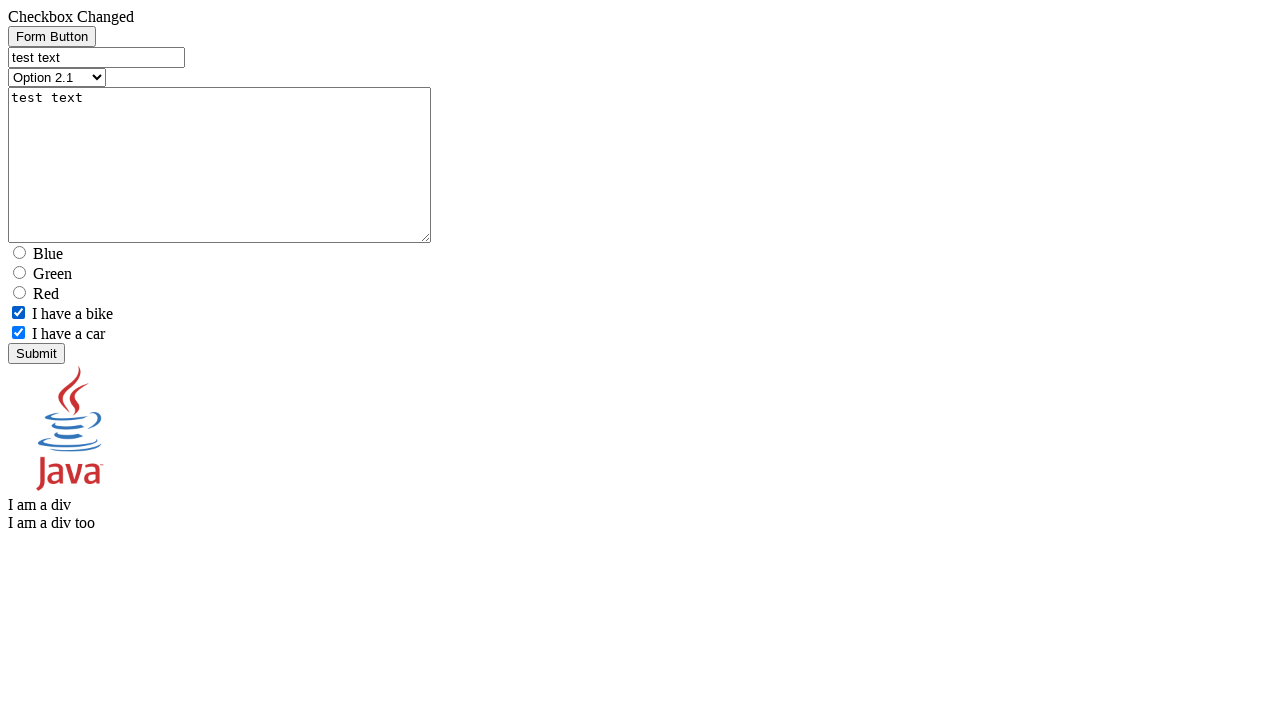